Navigates to homepage and closes popup if present

Starting URL: https://www.trendyol.com/

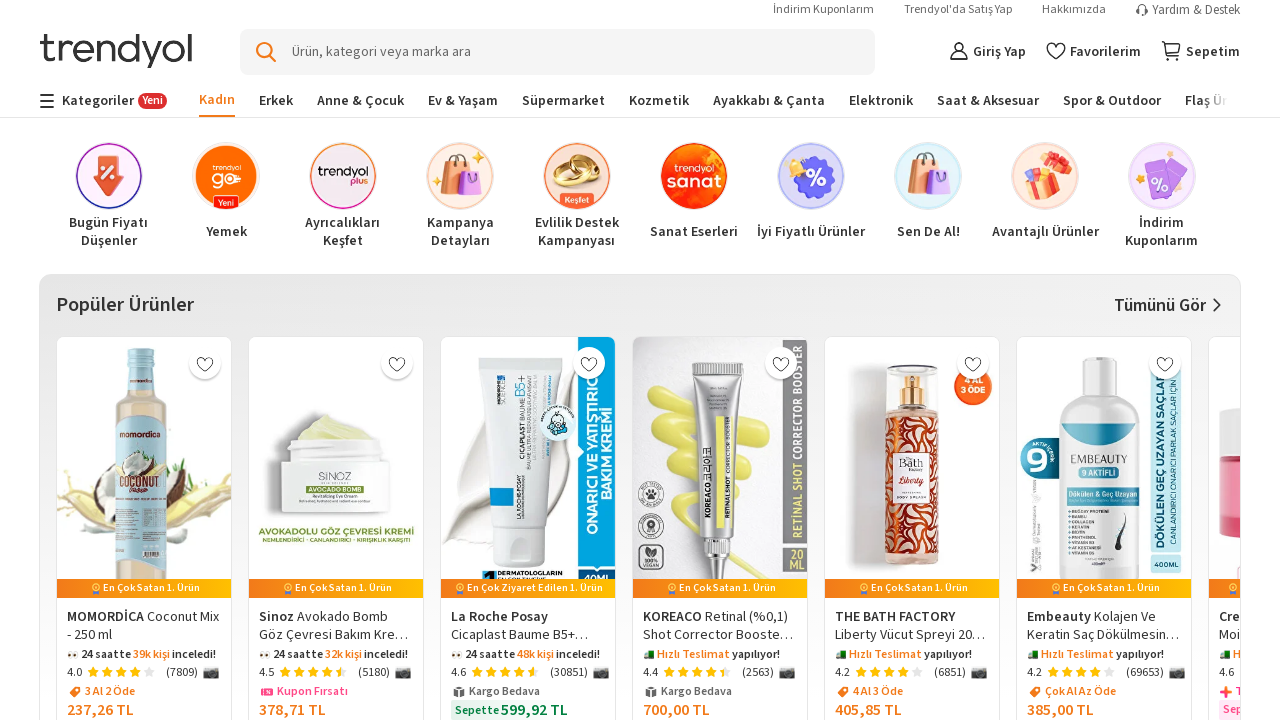

Popup not found, continuing without closing on .fancybox-close
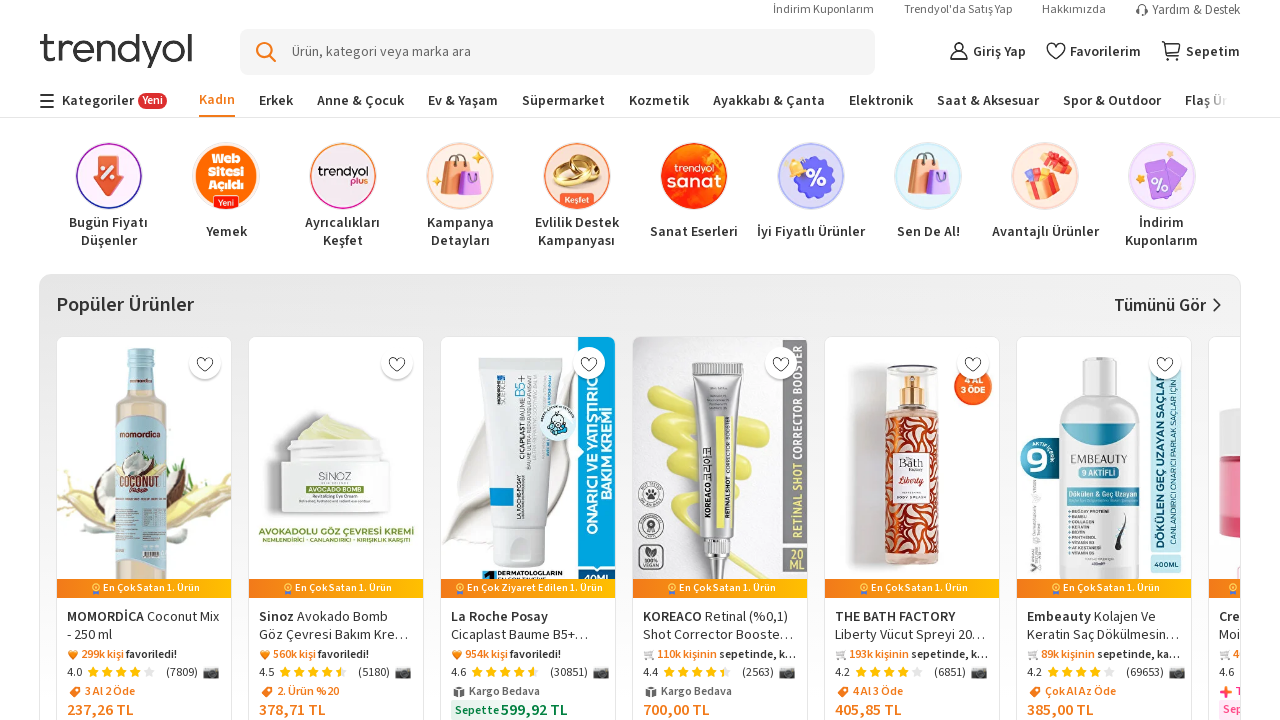

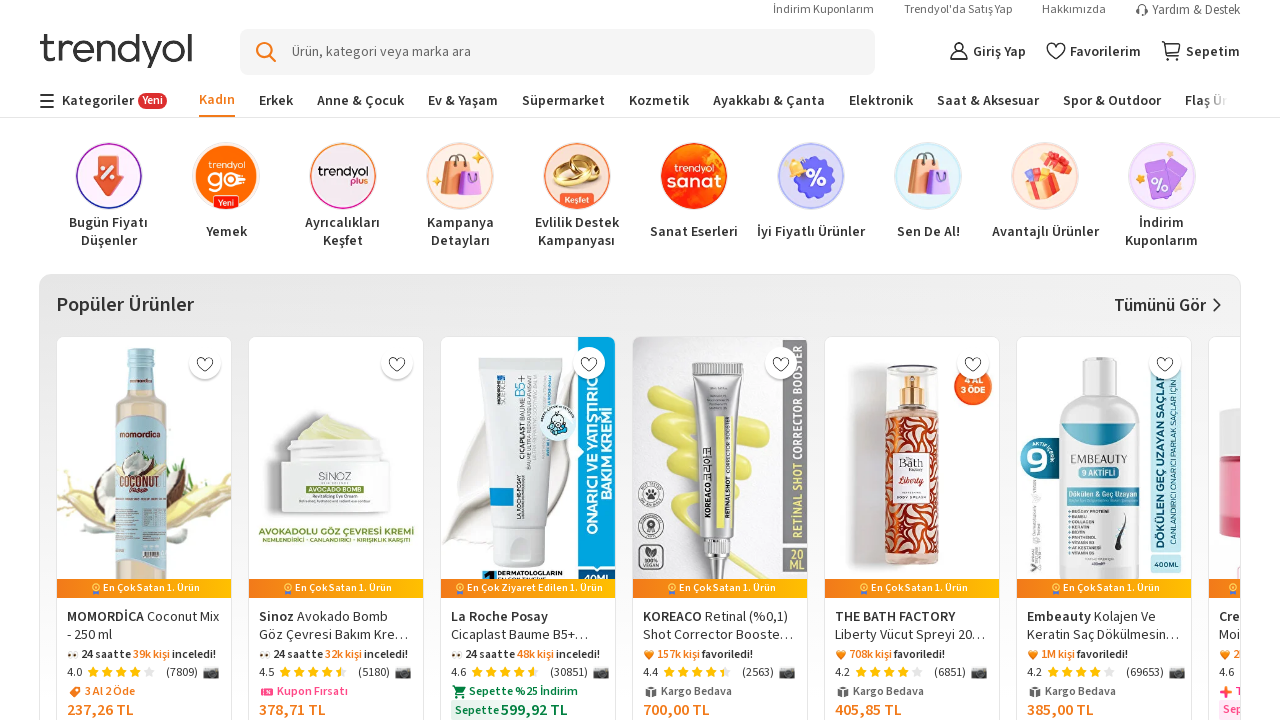